Navigates to a practice automation page, scrolls to a web table, and interacts with table elements to count rows and columns

Starting URL: https://rahulshettyacademy.com/AutomationPractice/

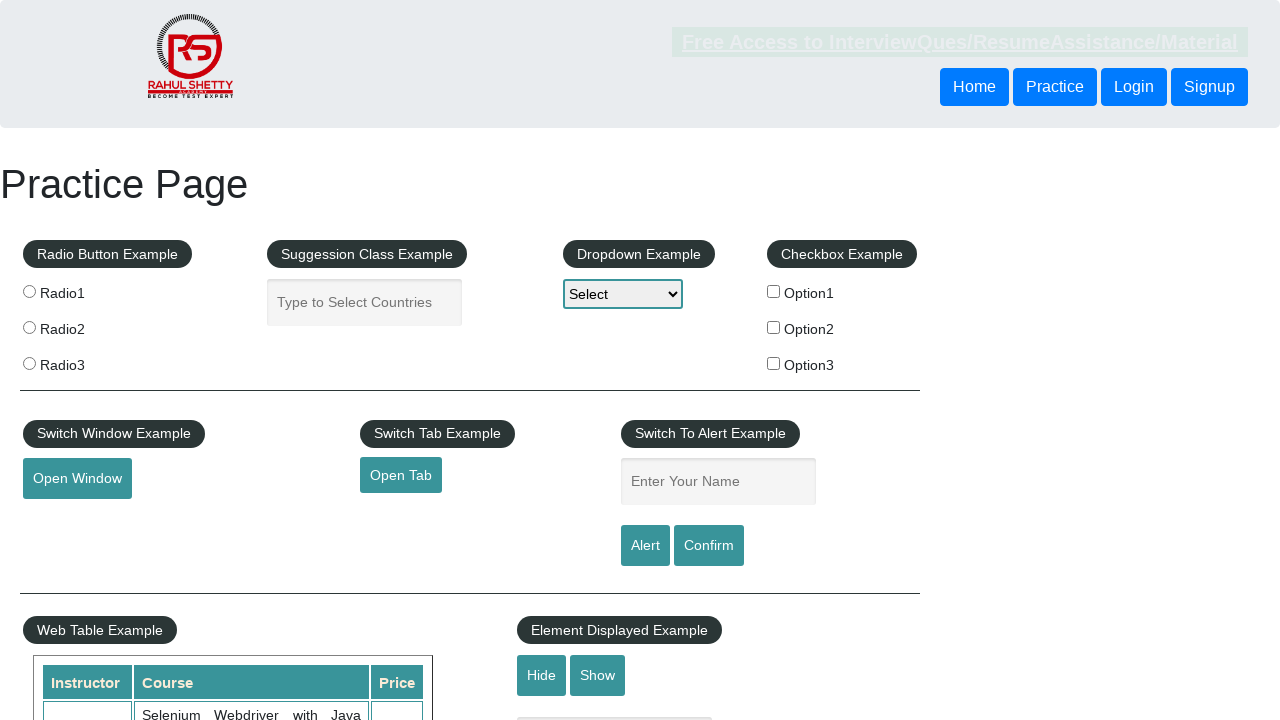

Scrolled down 500 pixels to make the table visible
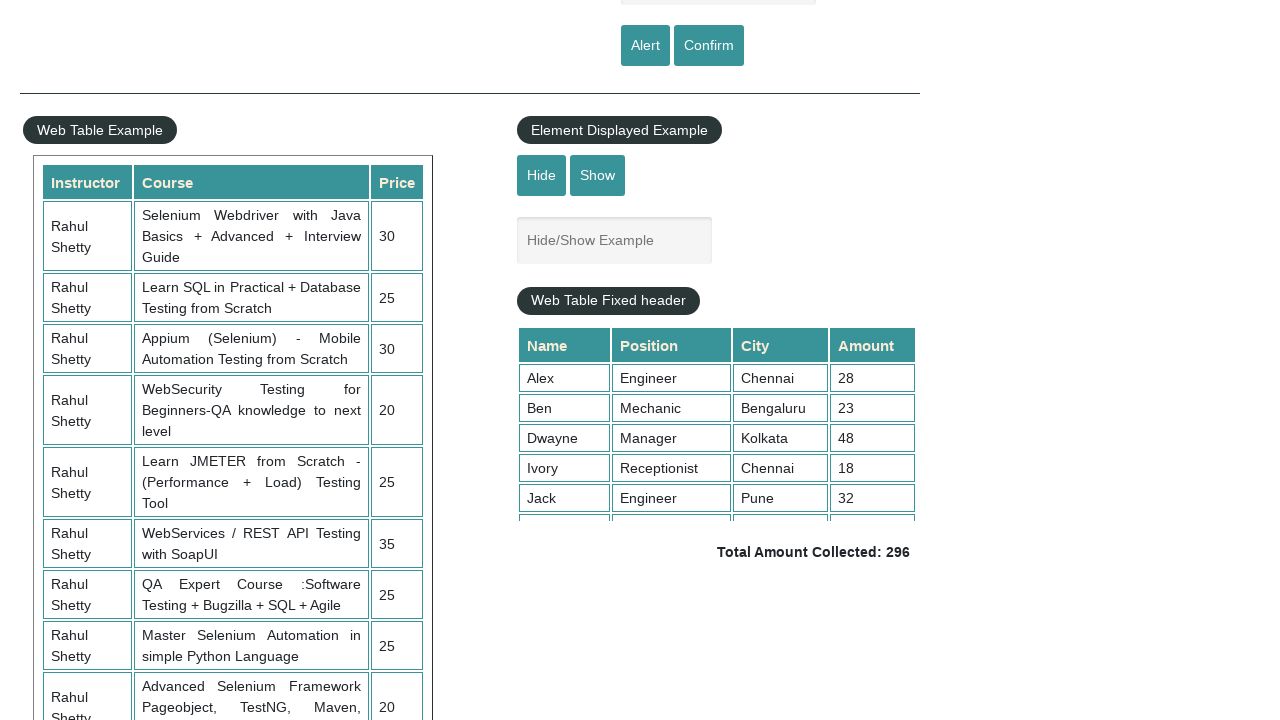

Web table loaded and is visible
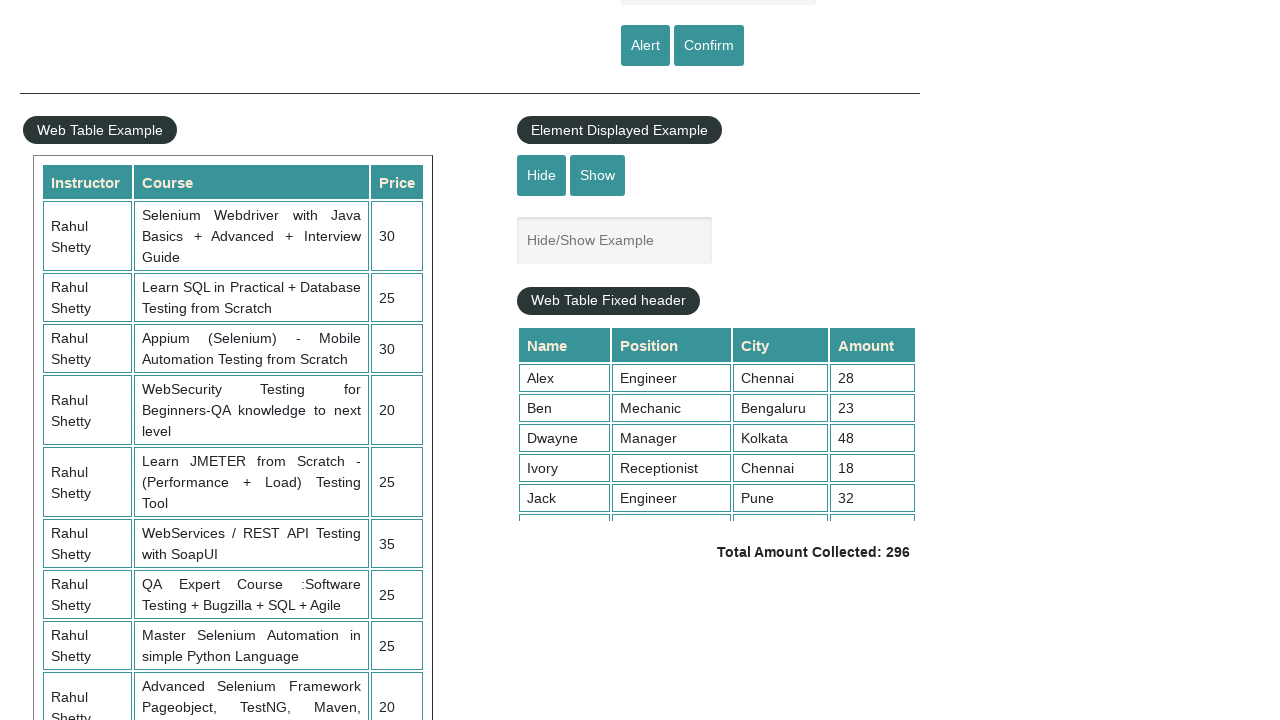

Retrieved all table rows - found 11 rows
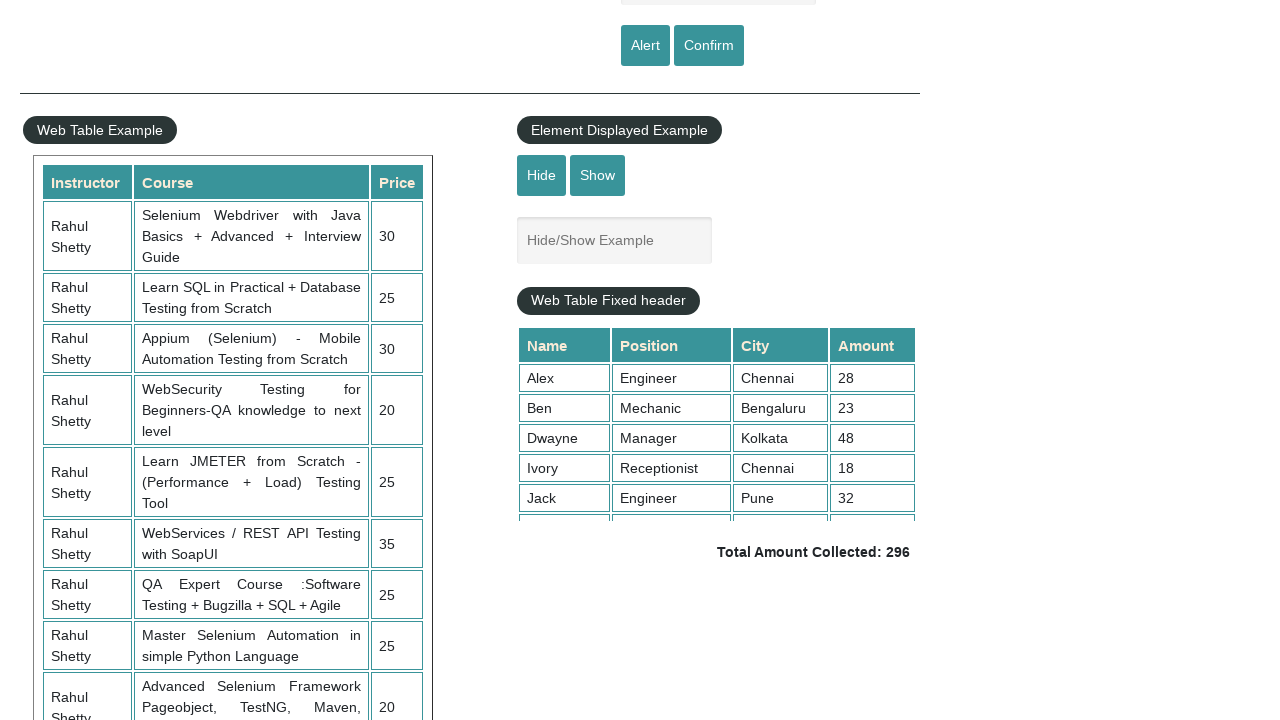

Retrieved all column headers - found 3 columns
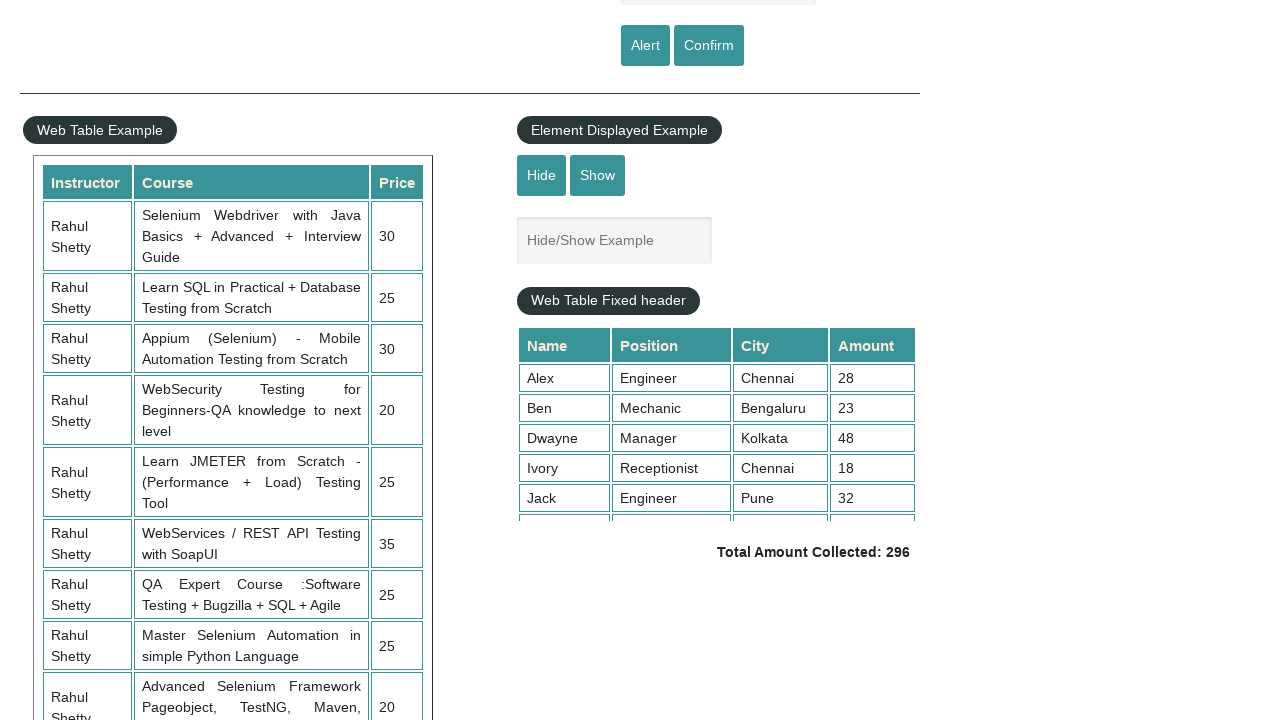

Retrieved cells from third row - found 3 cells
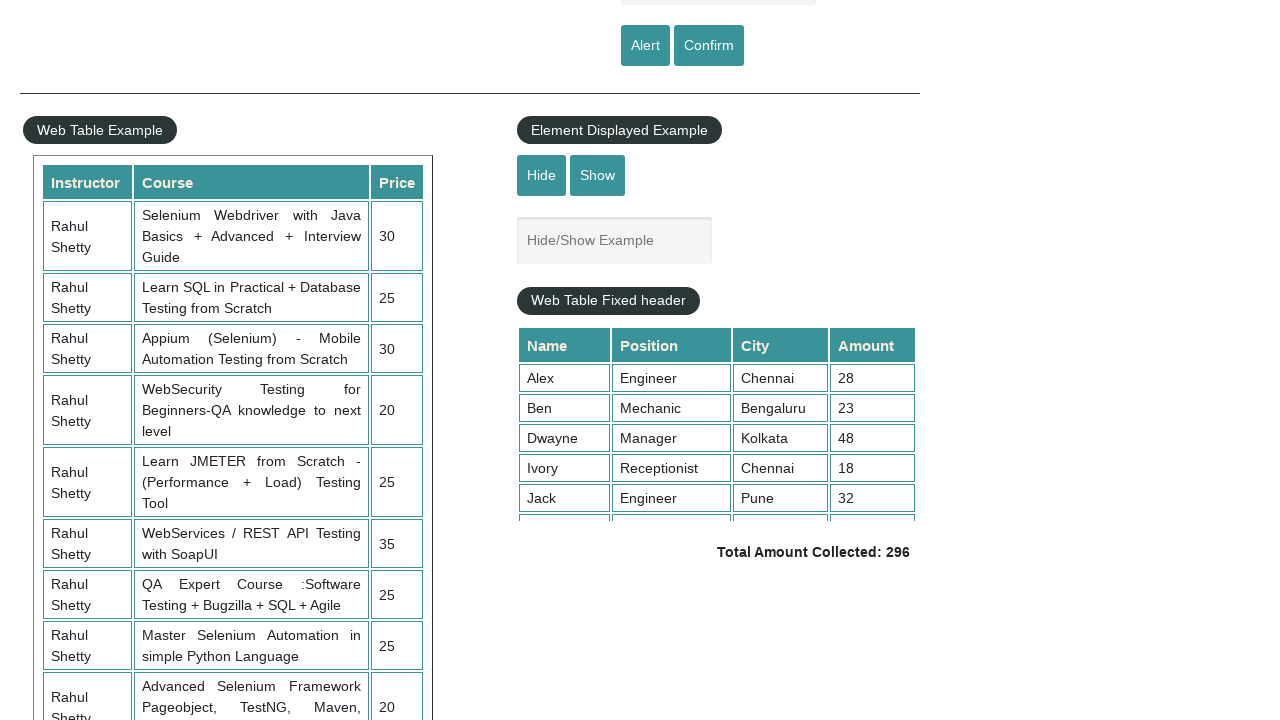

Extracted and printed text content from all cells in the third row
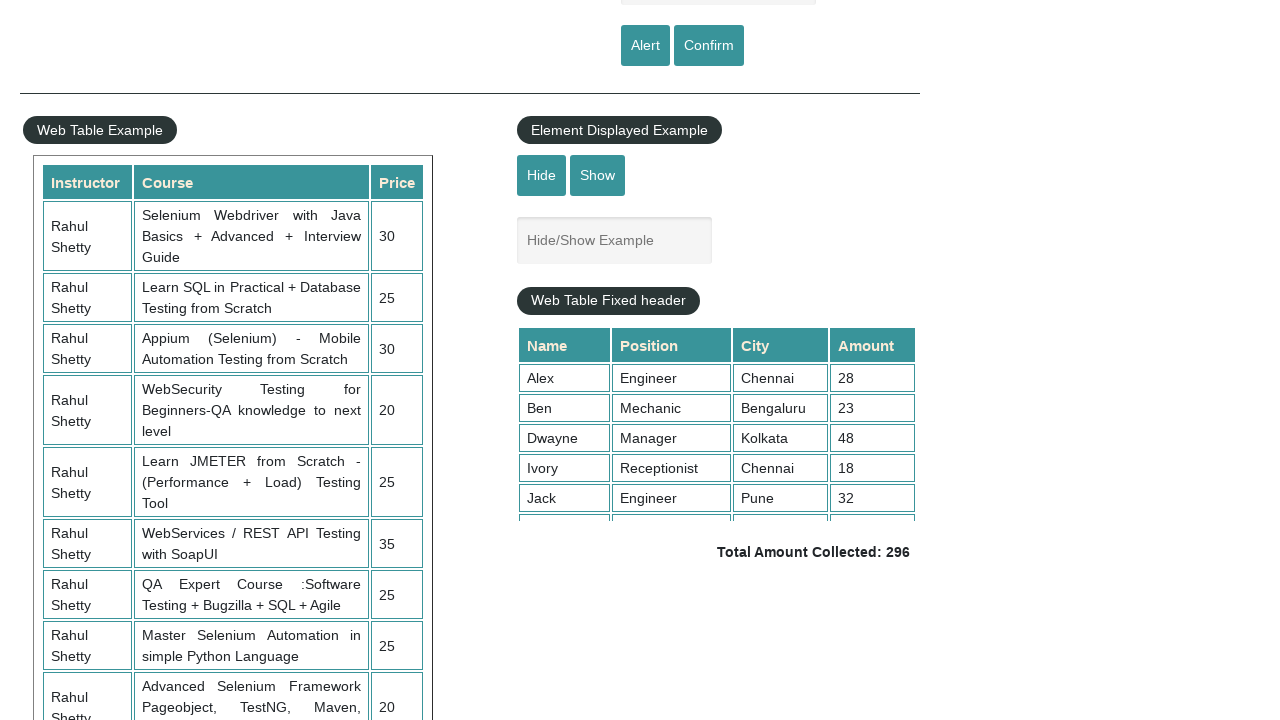

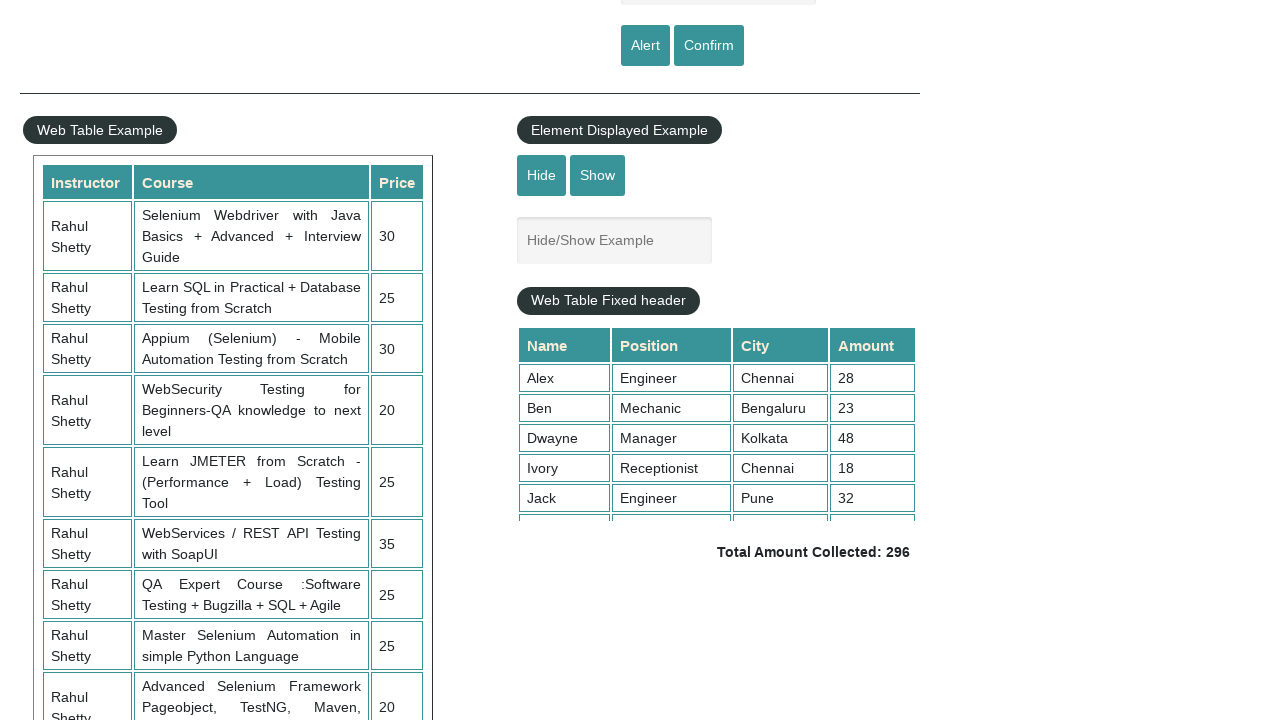